Tests infinite scroll functionality by scrolling to the last paragraph on the page and verifying that more paragraphs load dynamically.

Starting URL: https://bonigarcia.dev/selenium-webdriver-java/infinite-scroll.html

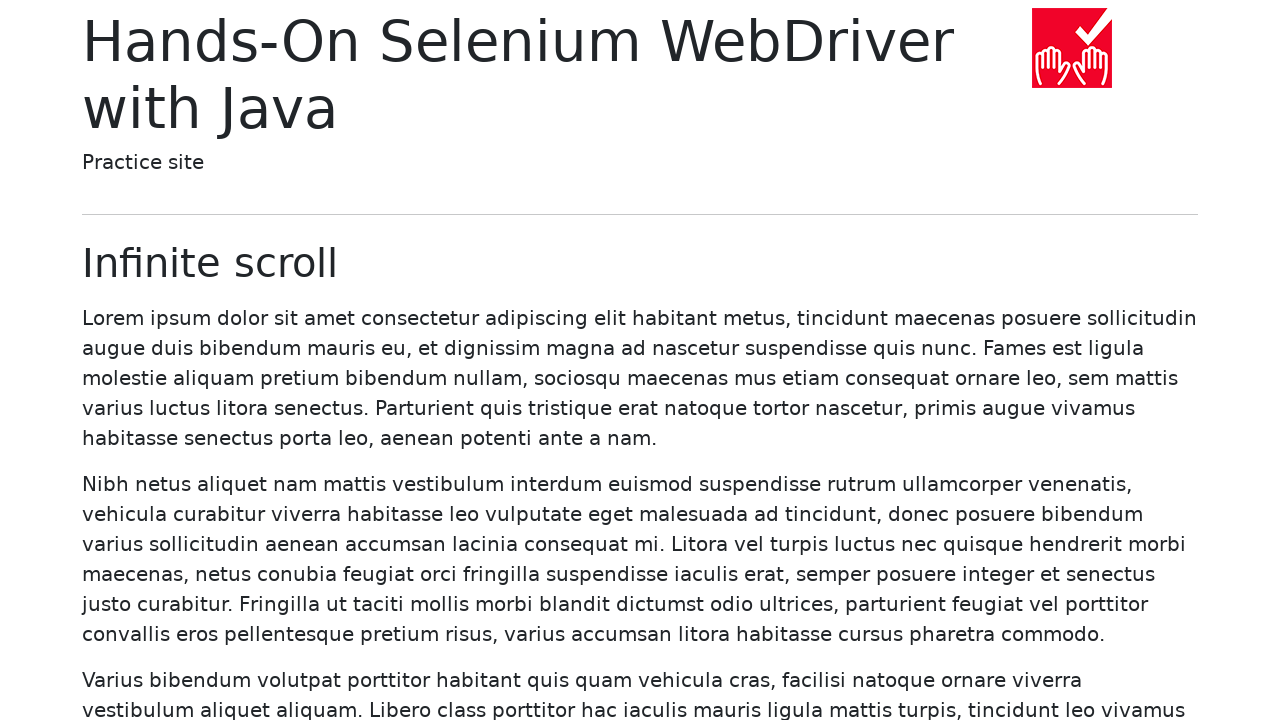

Located all paragraph elements on the page
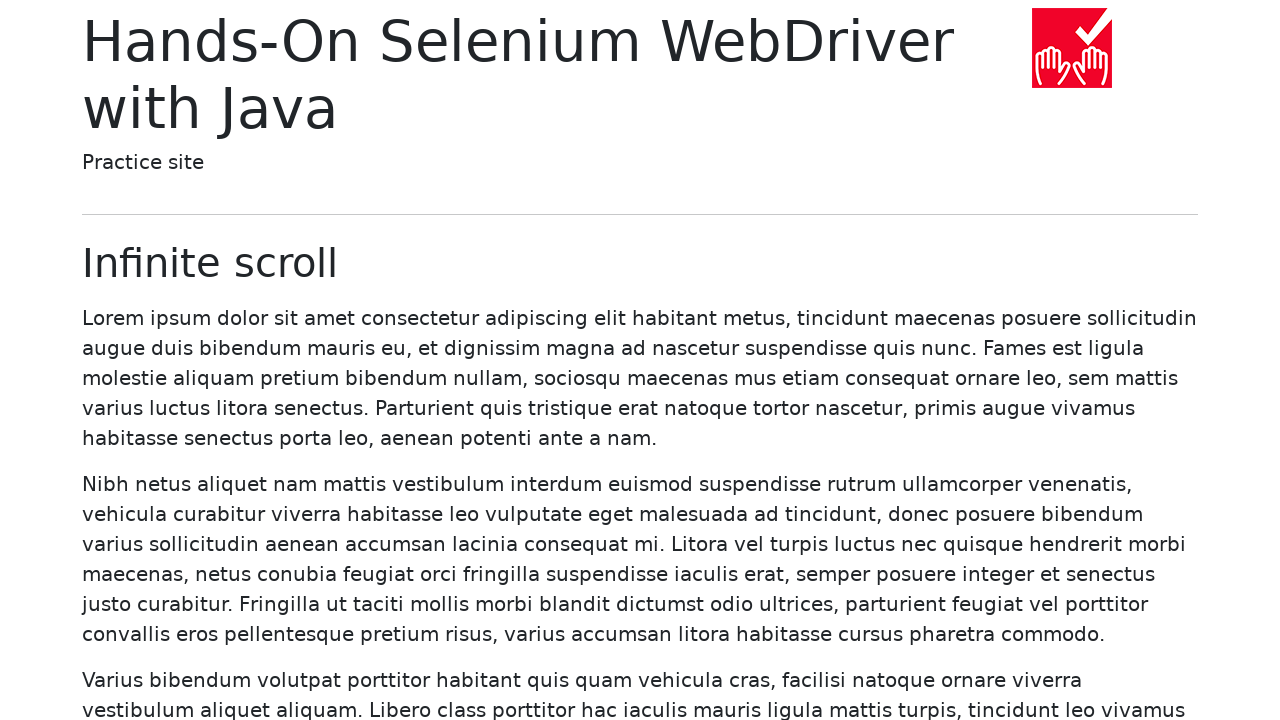

Counted initial paragraphs: 20
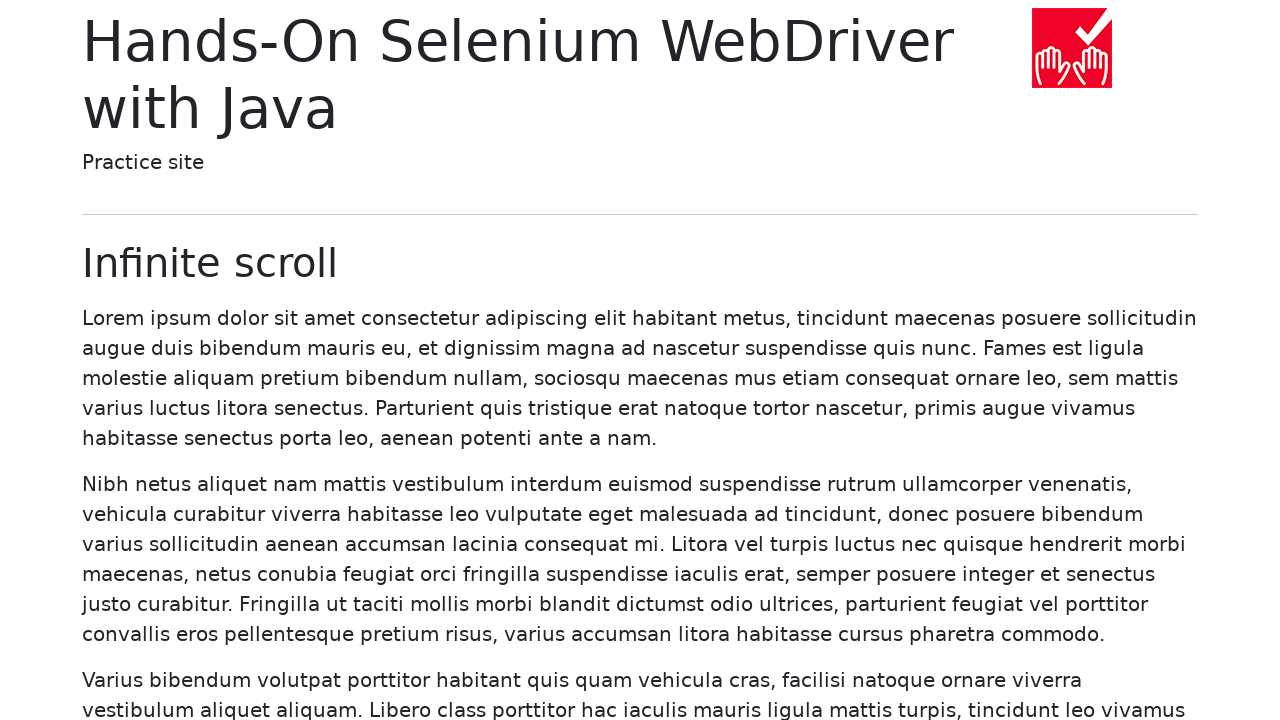

Located the last paragraph (paragraph 20)
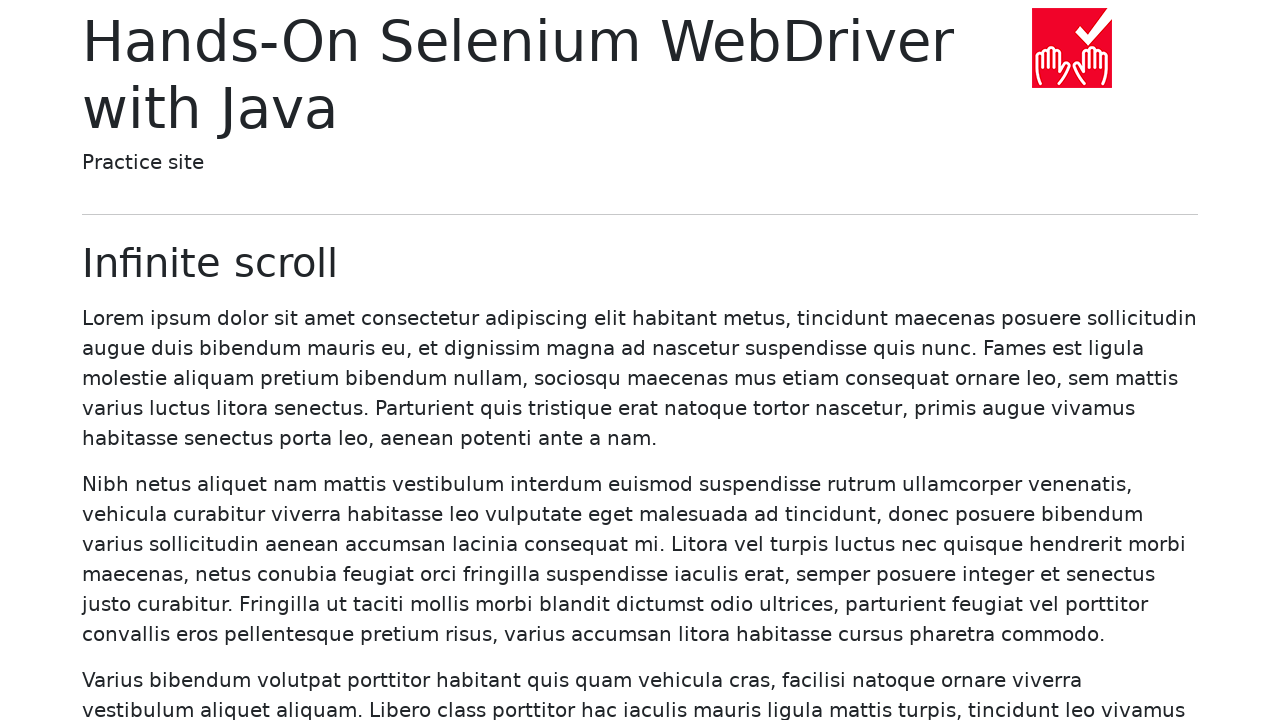

Scrolled the last paragraph into view
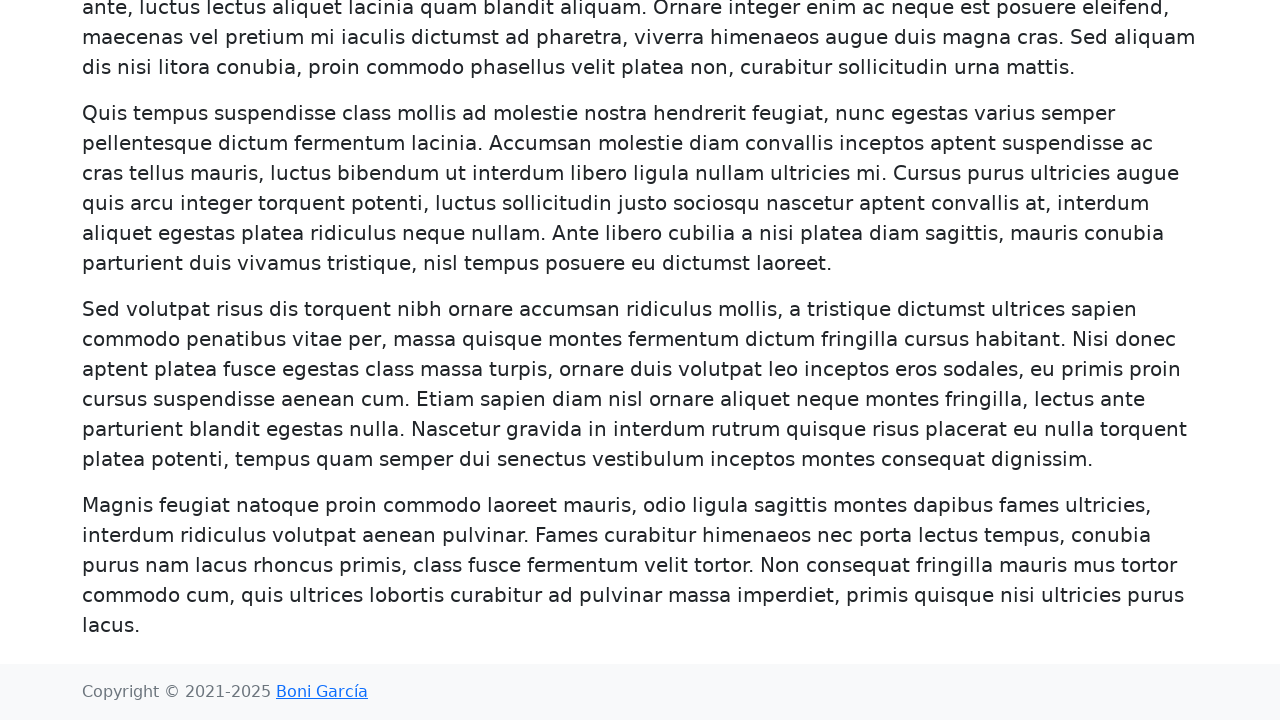

Infinite scroll triggered and new paragraphs loaded
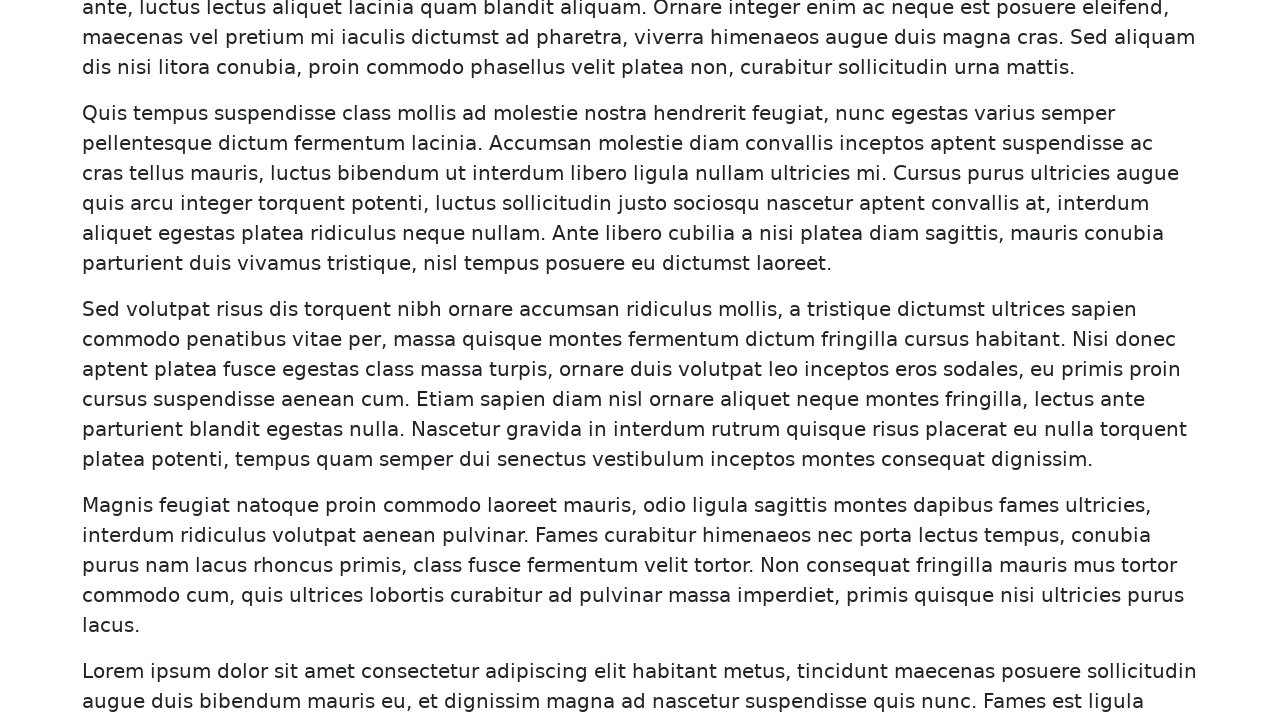

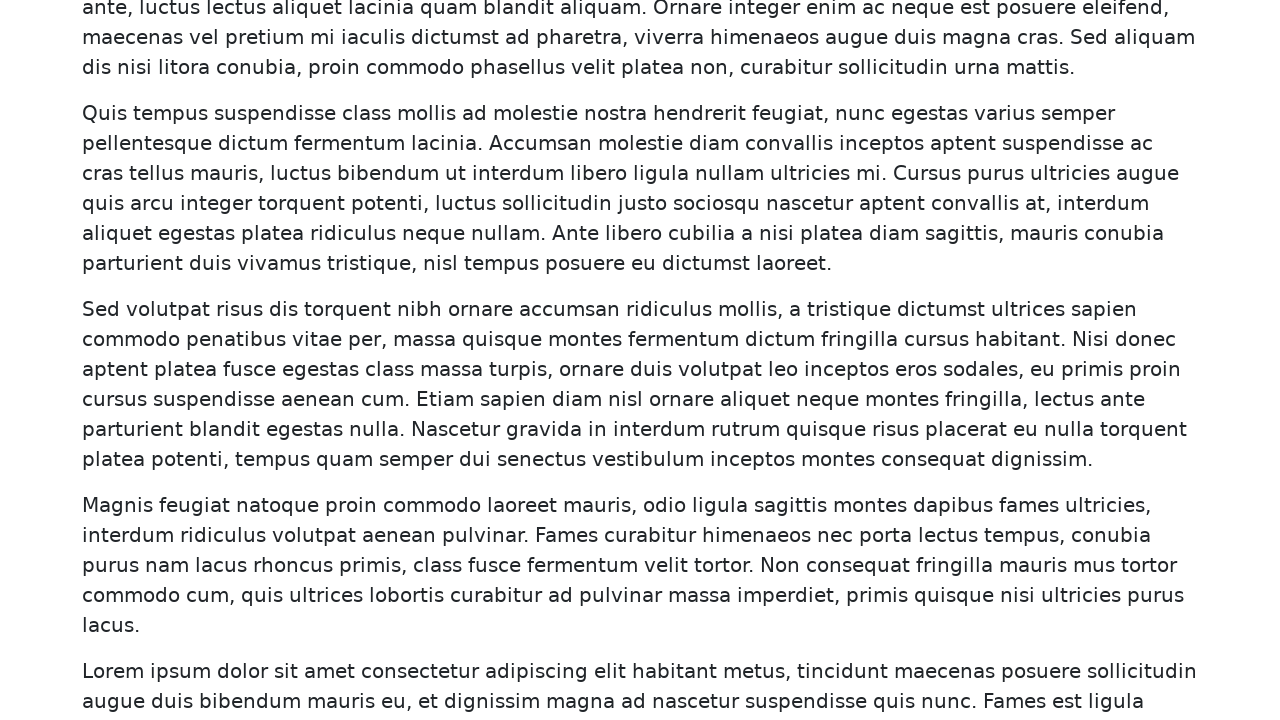